Tests filling a mobile phone number field on a Selenium practice form page

Starting URL: https://www.tutorialspoint.com/selenium/practice/selenium_automation_practice.php

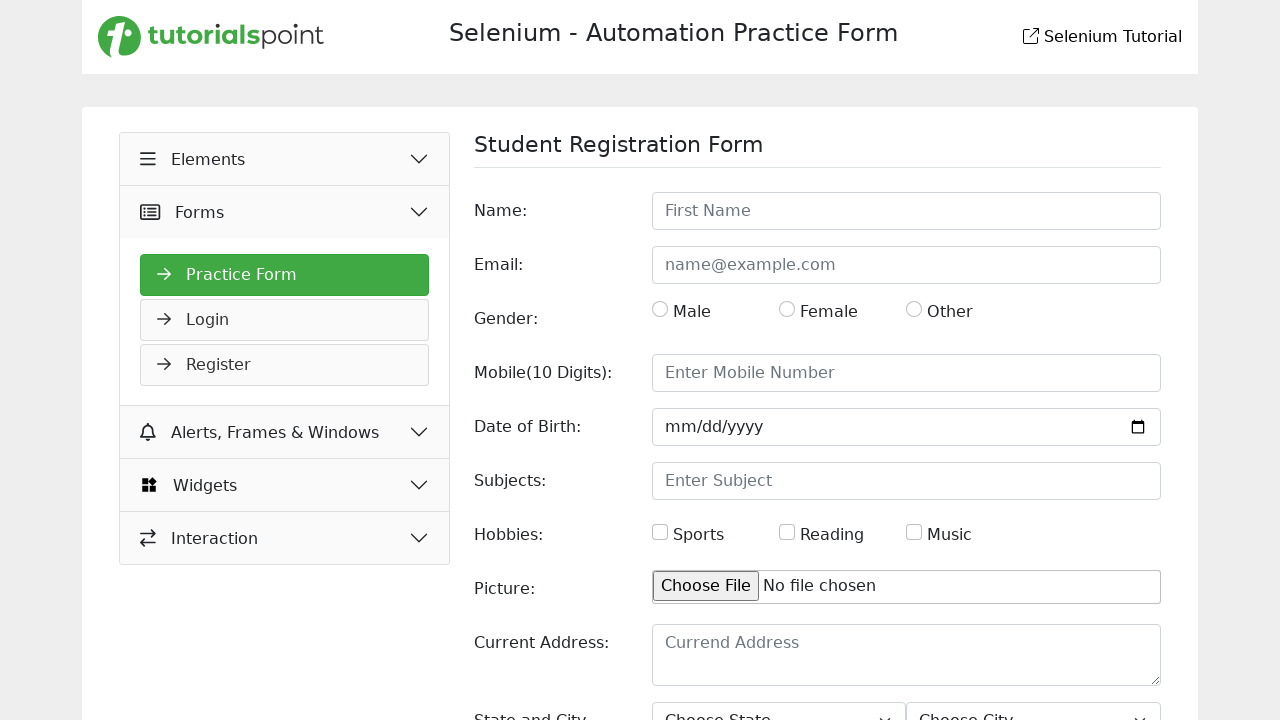

Navigated to Selenium practice form page
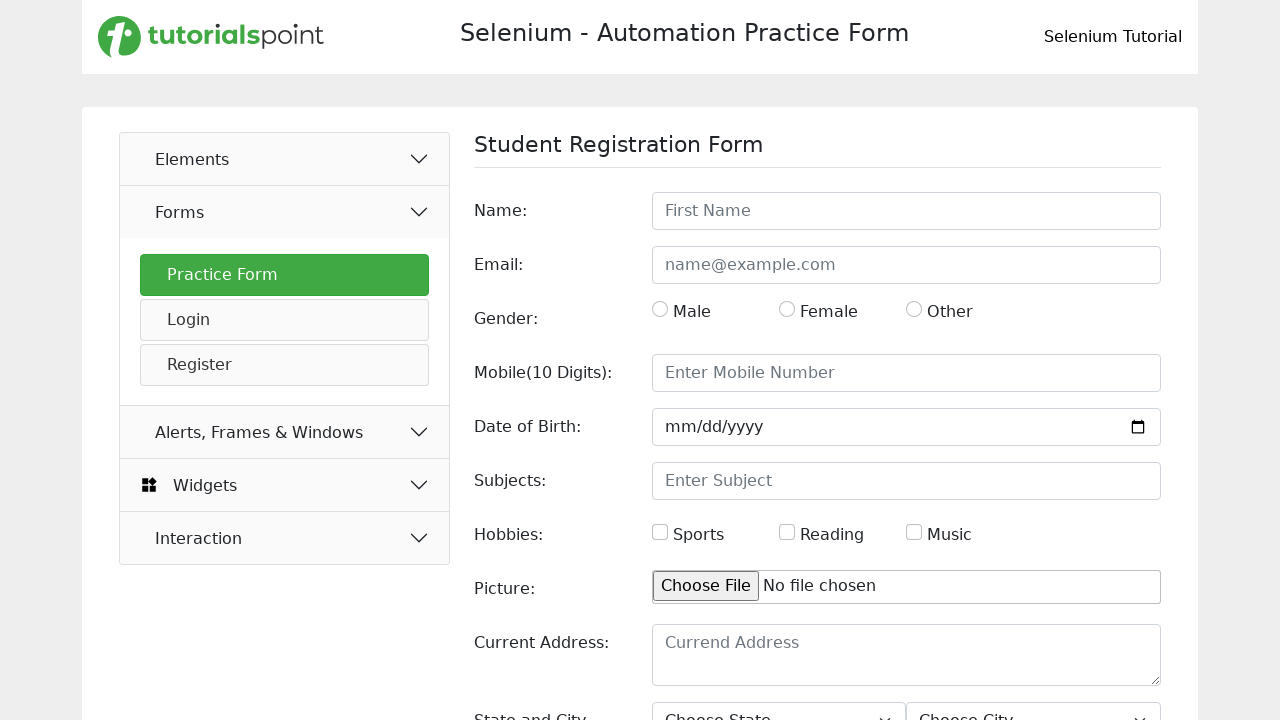

Filled mobile phone number field with '01799827715' on input[name='mobile']
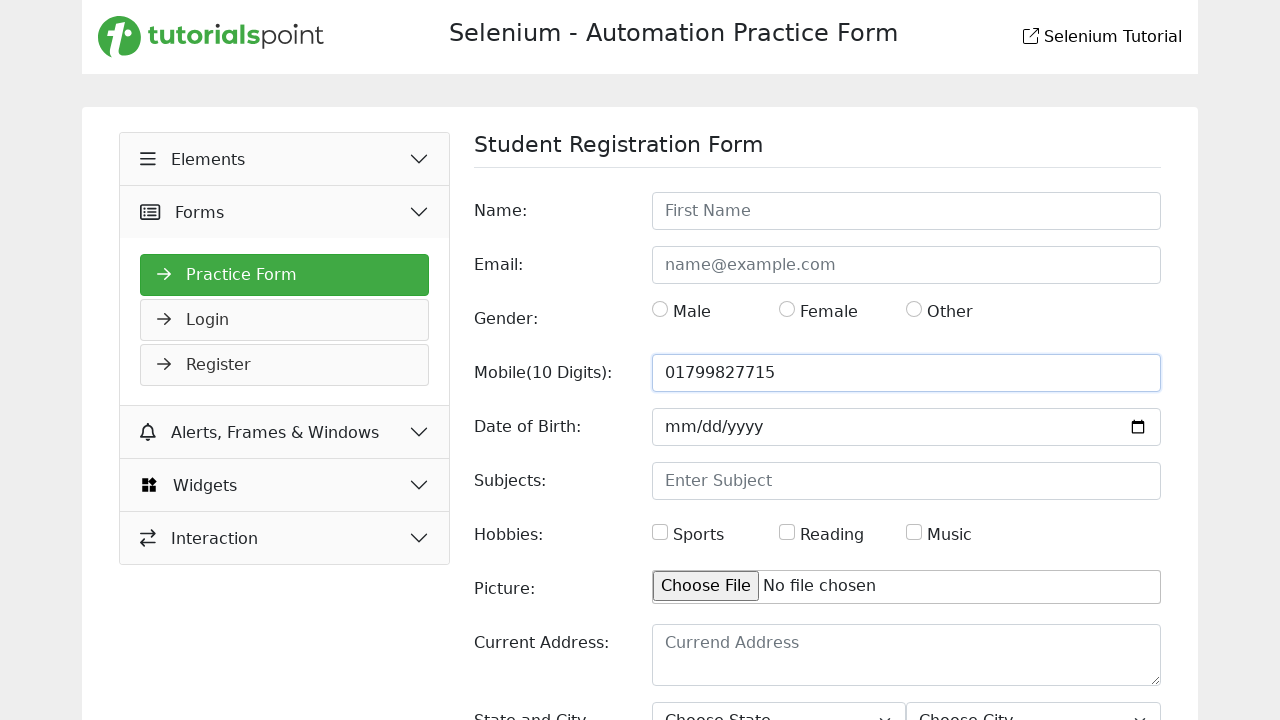

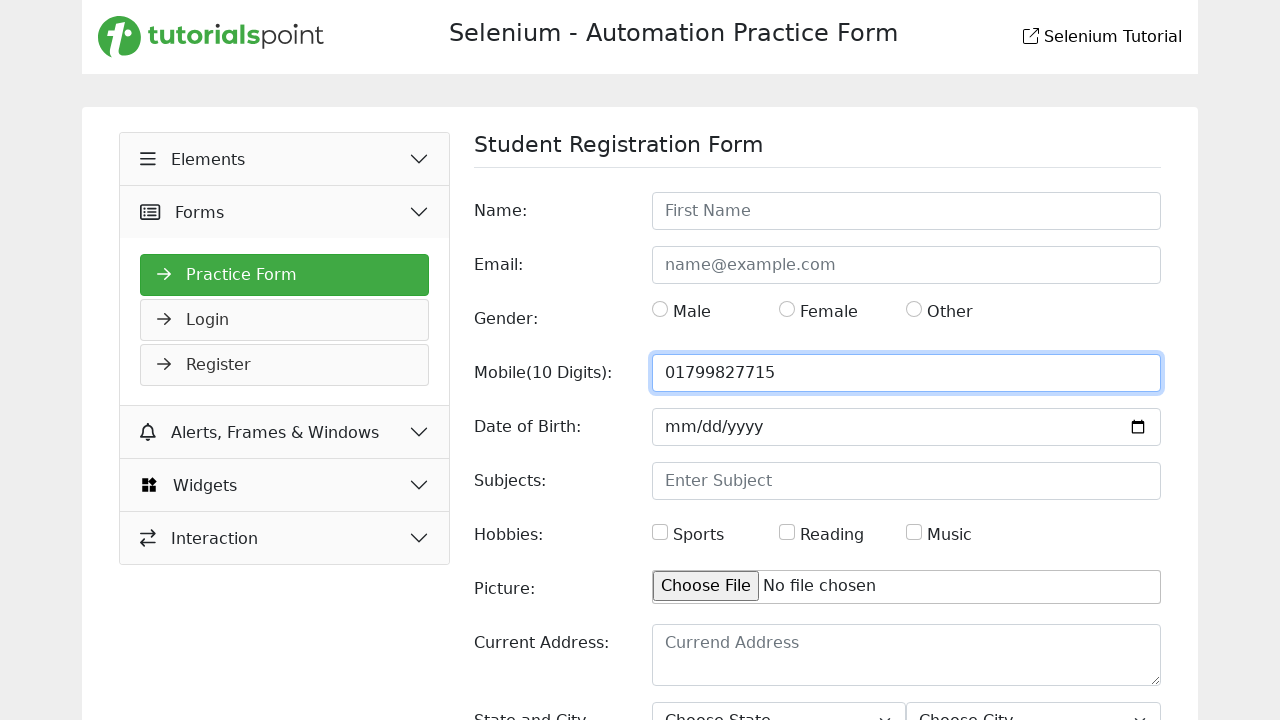